Tests basic form submission by navigating to Basic Elements tab, filling email and password fields, submitting the form, and handling the success alert

Starting URL: http://automationbykrishna.com/#

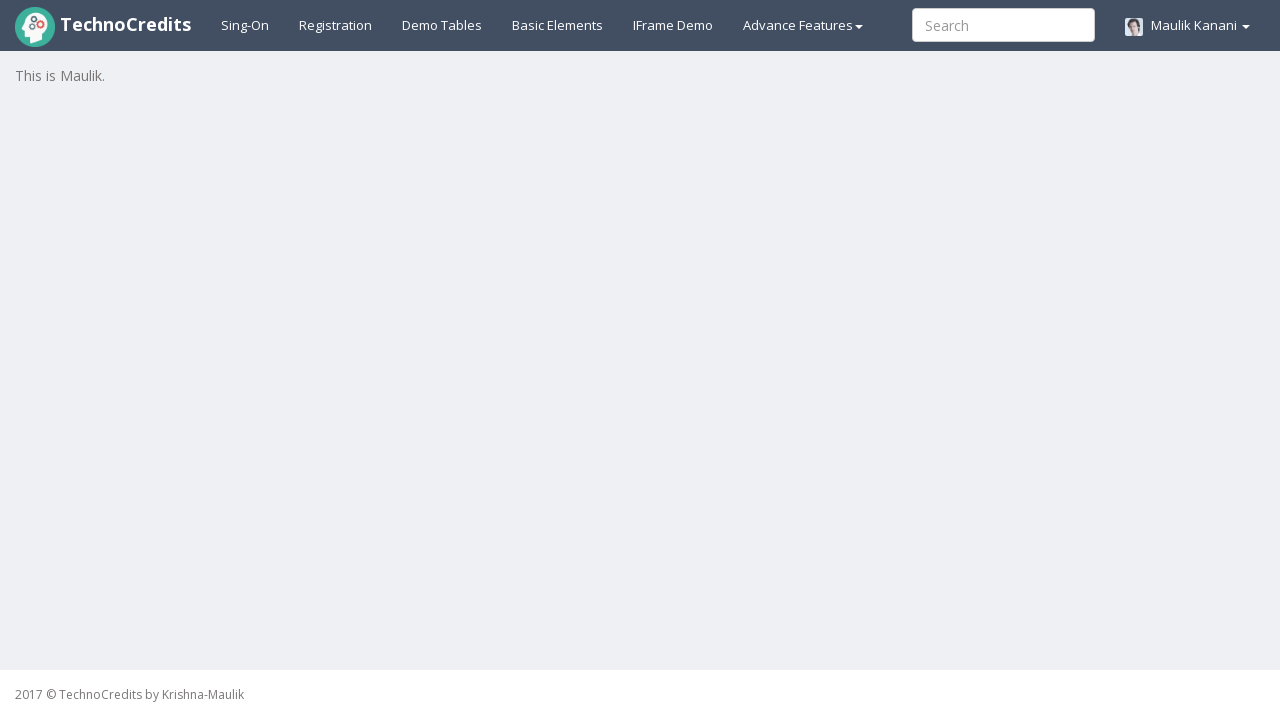

Clicked on Basic Elements tab at (558, 25) on xpath=//a[@id='basicelements']
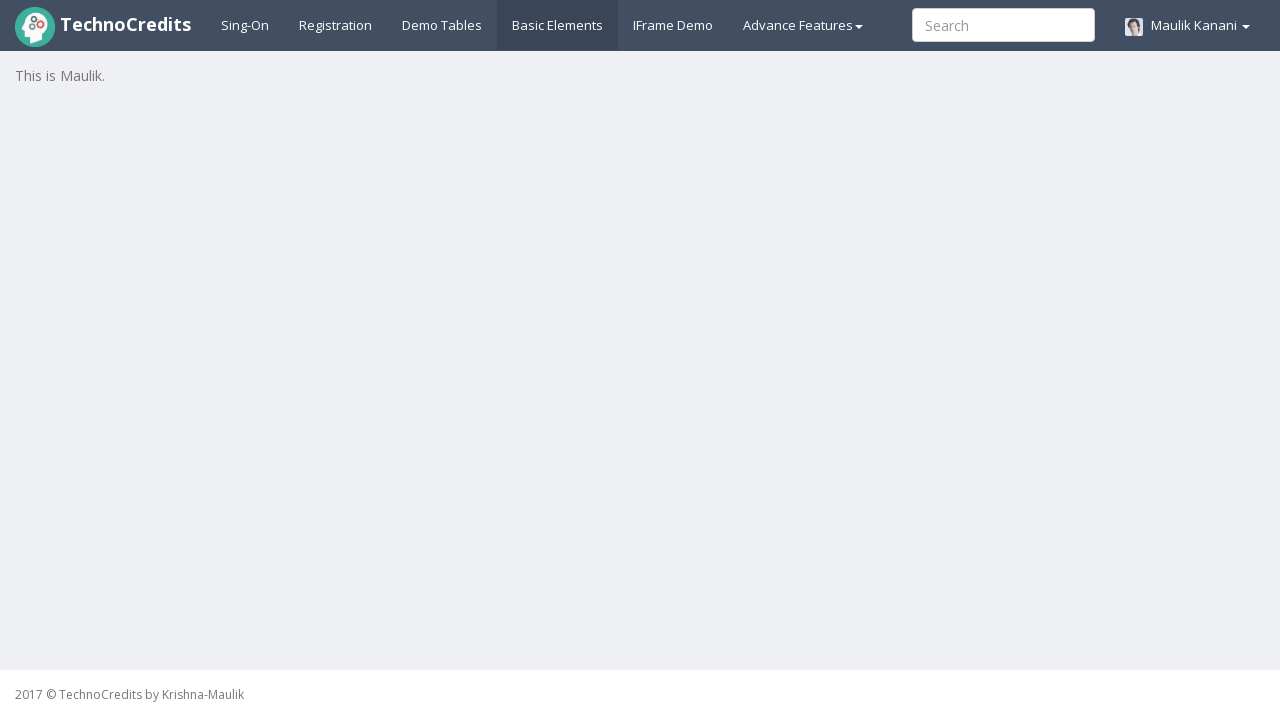

Waited 3 seconds for form to load
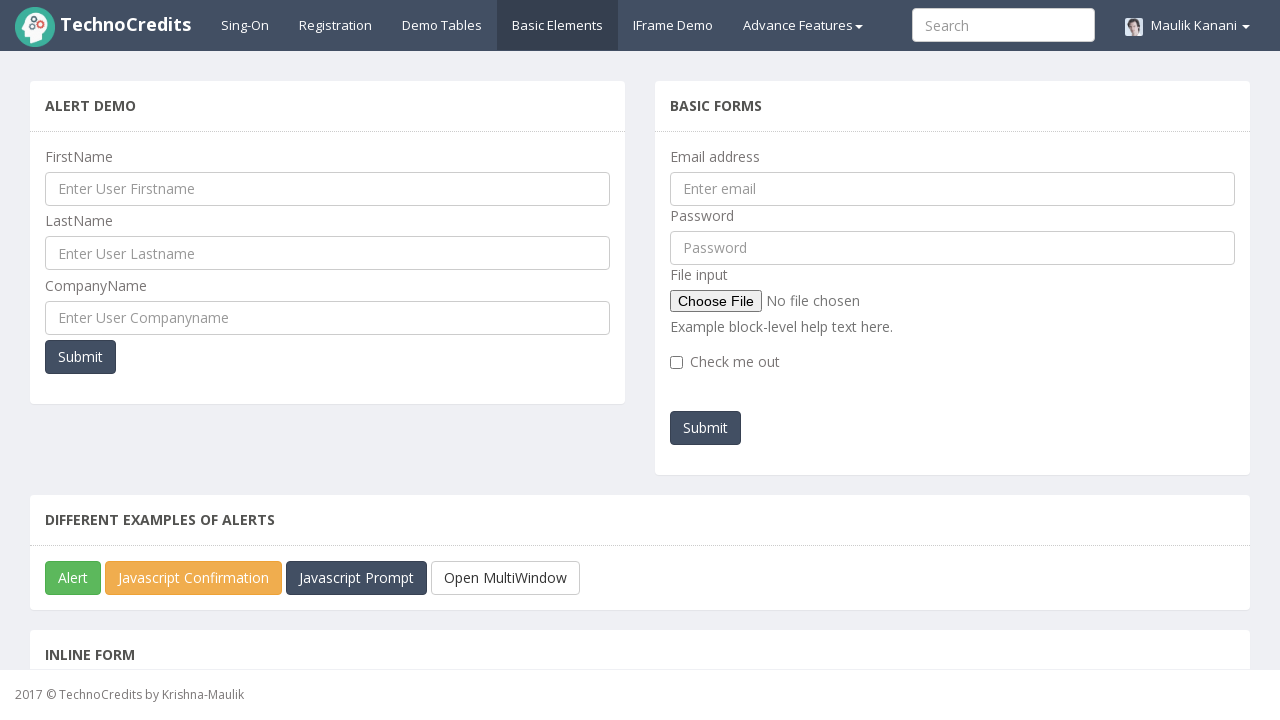

Filled email field with testuser123@example.com on //input[@id='exampleInputEmail1']
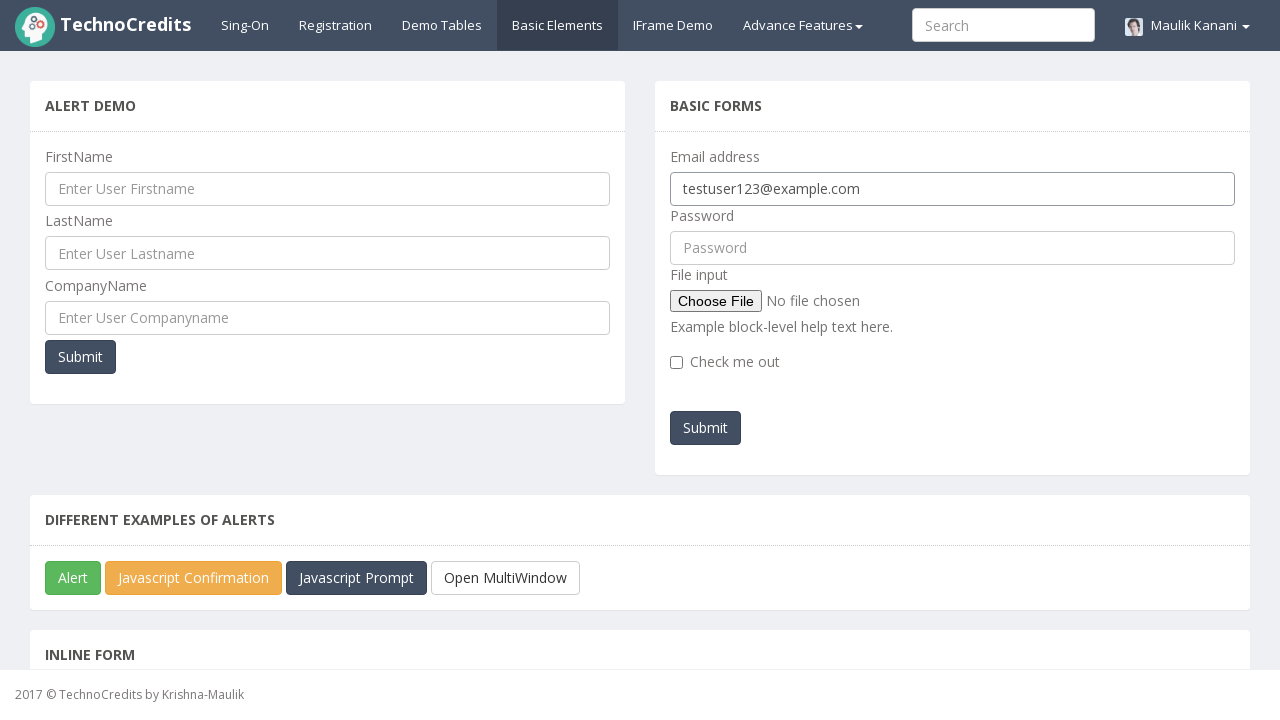

Filled password field with testpass456 on //input[@id='pwd']
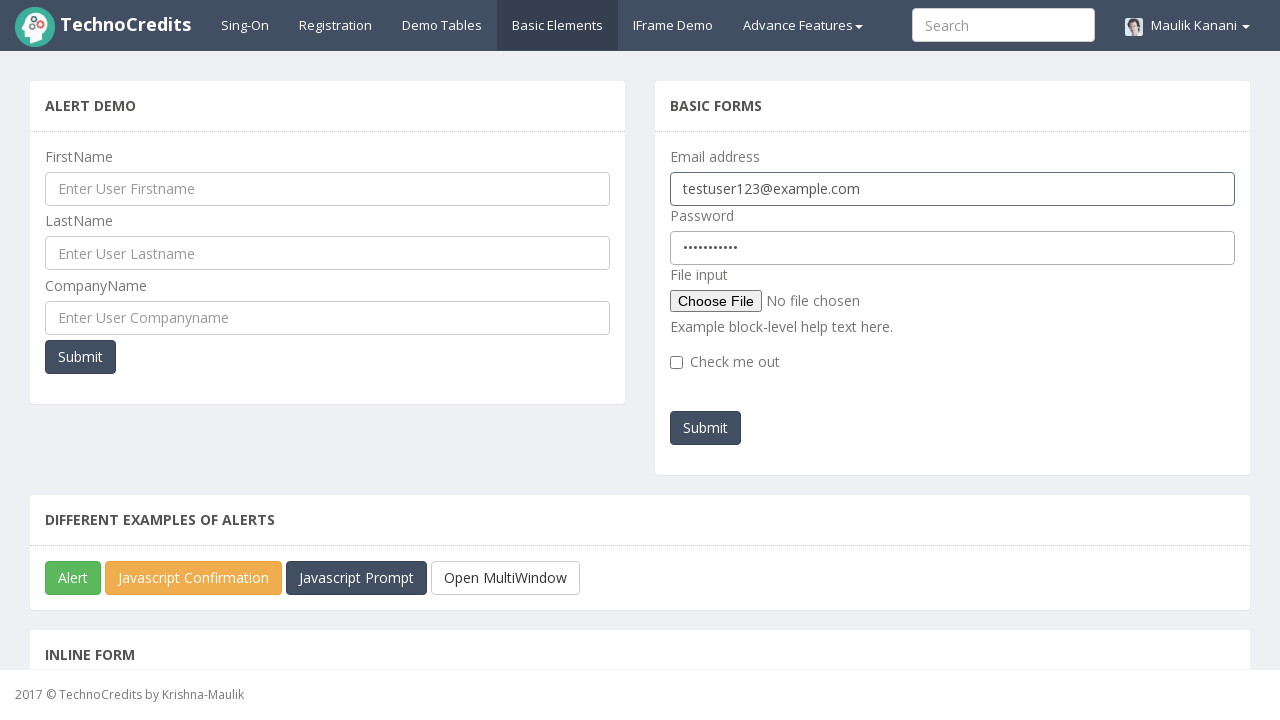

Clicked form submit button at (706, 428) on xpath=//button[@id='submitb2']
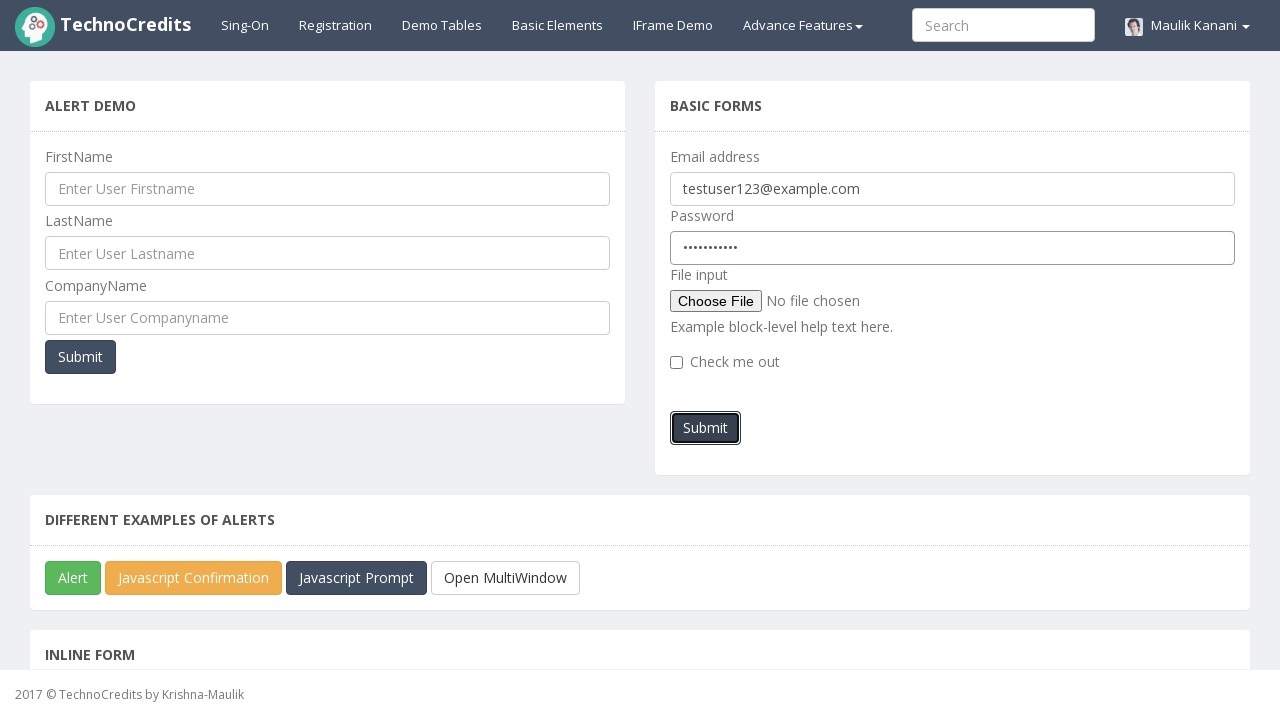

Accepted success alert dialog
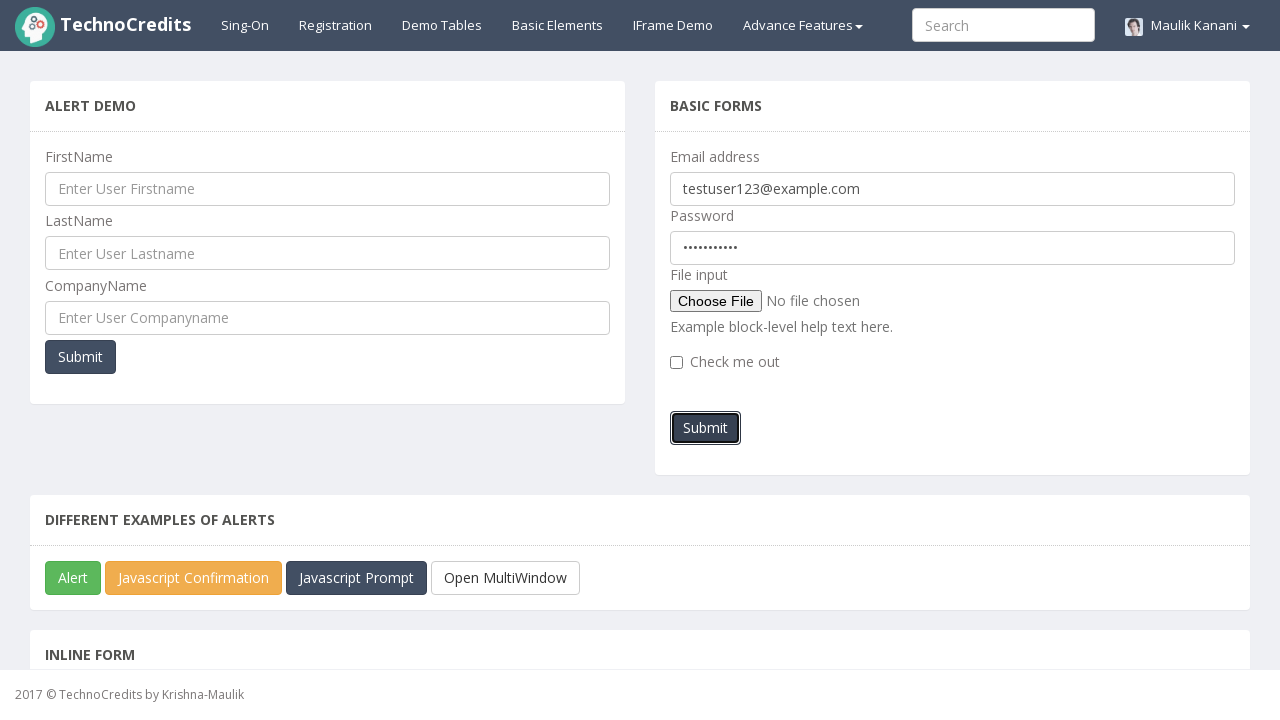

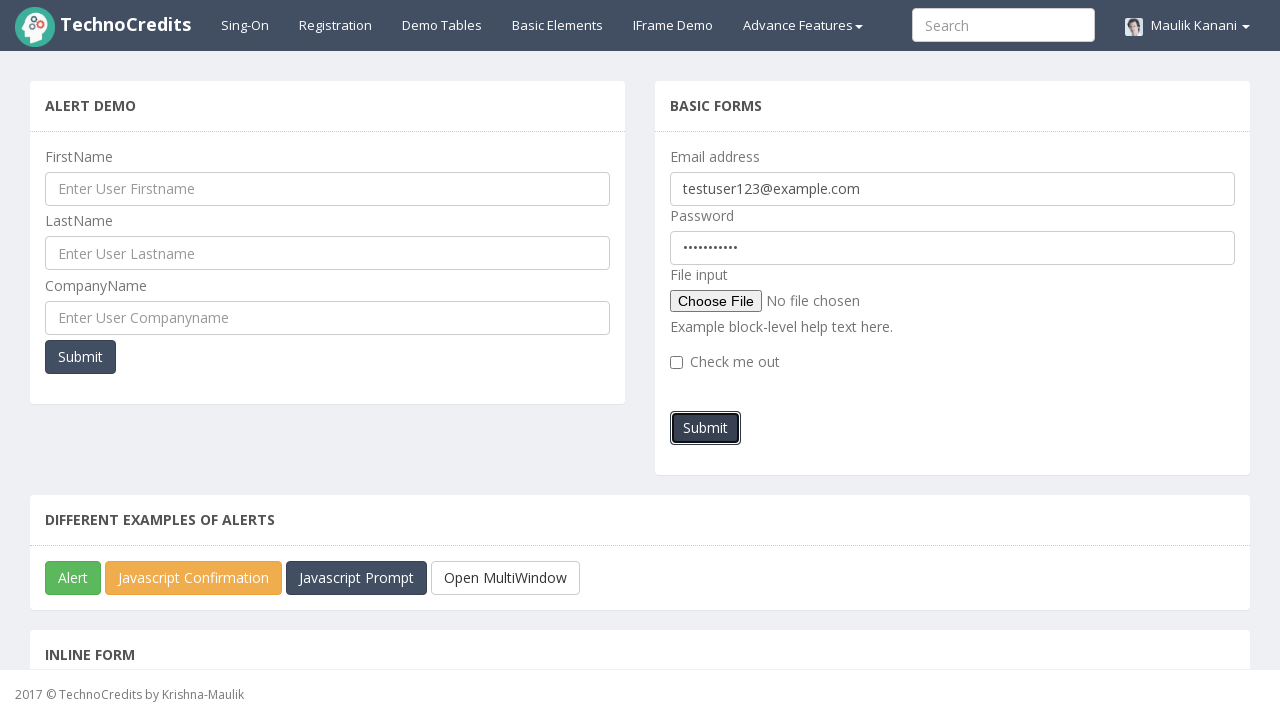